Navigates to a project page on the new-vereinsfoerderung.de website and waits for the page to fully load

Starting URL: https://www.new-vereinsfoerderung.de/projekte/661d89da7cdbeecc0e7e7b30

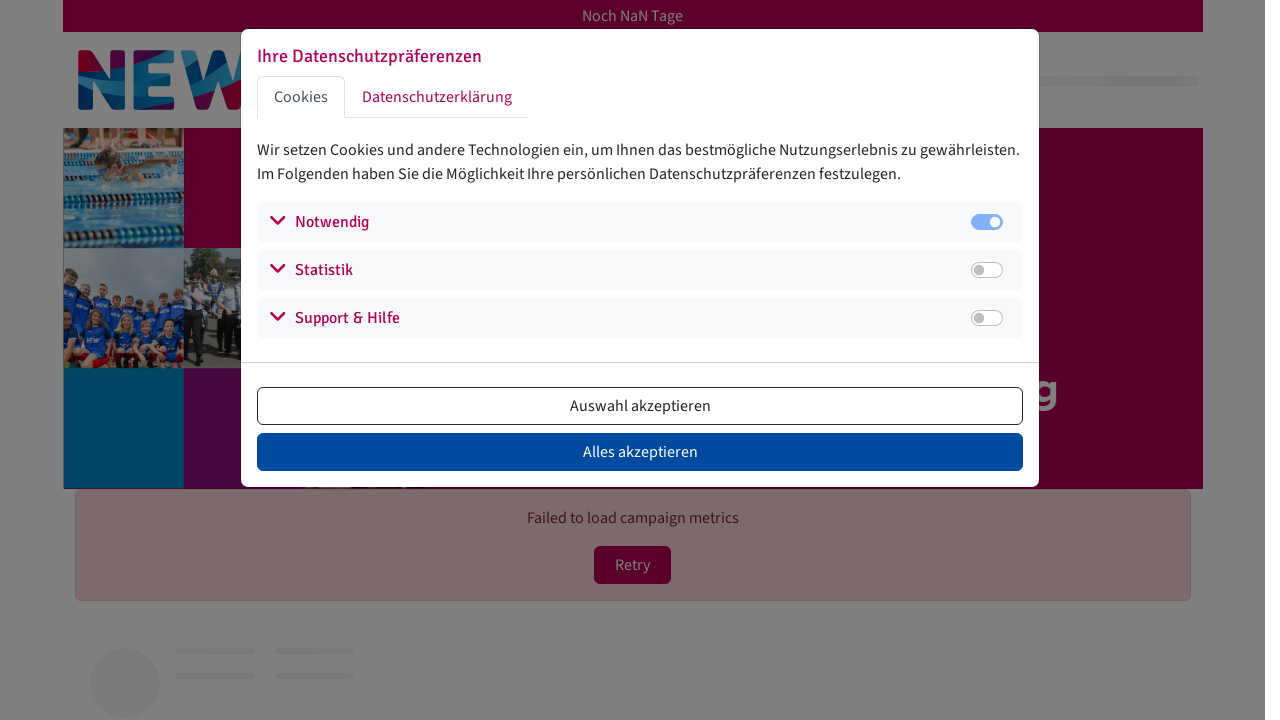

Waited for page to fully load (networkidle state)
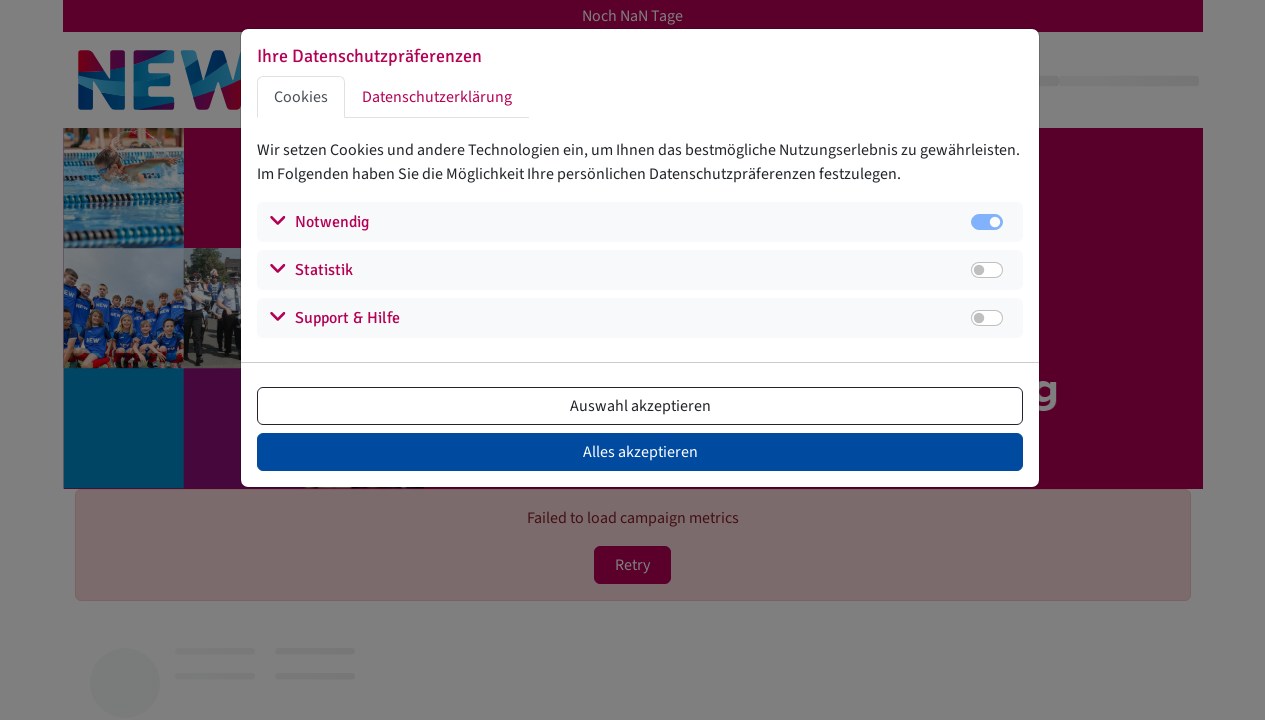

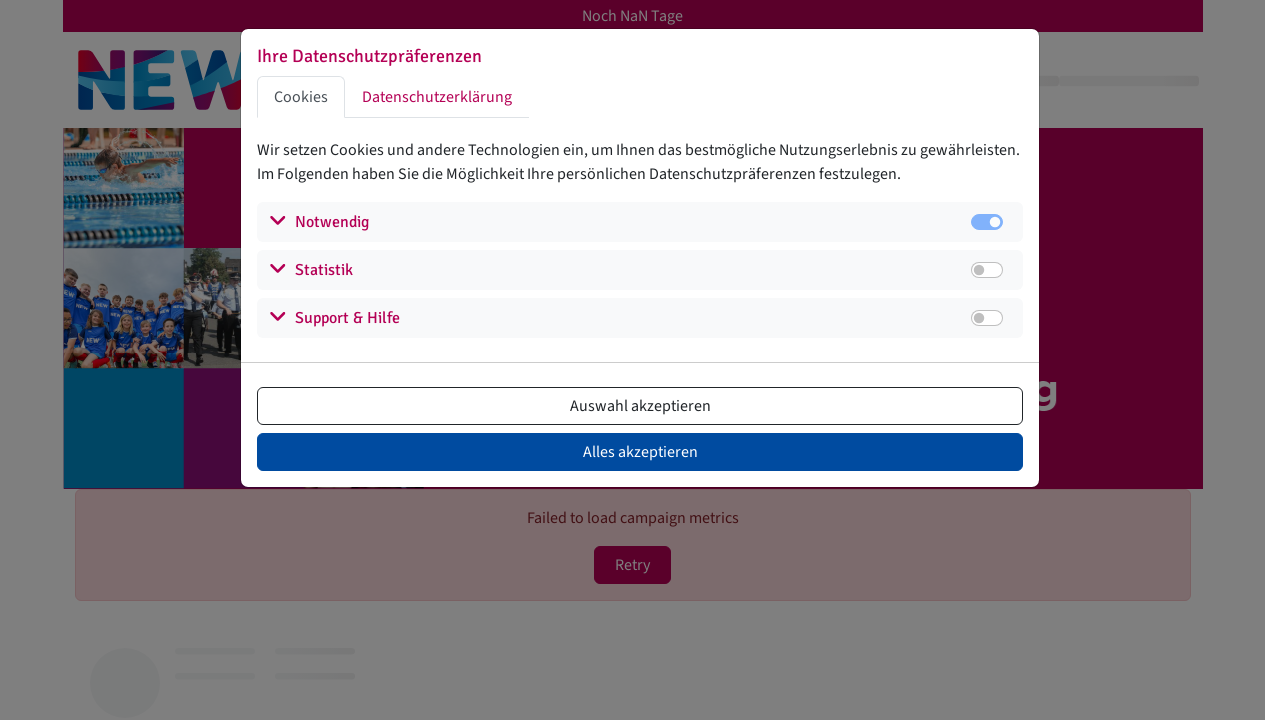